Tests product search functionality by searching for "phone", verifying products are found, clicking on the first product, and verifying the product name contains "phone"

Starting URL: https://testotomasyonu.com/

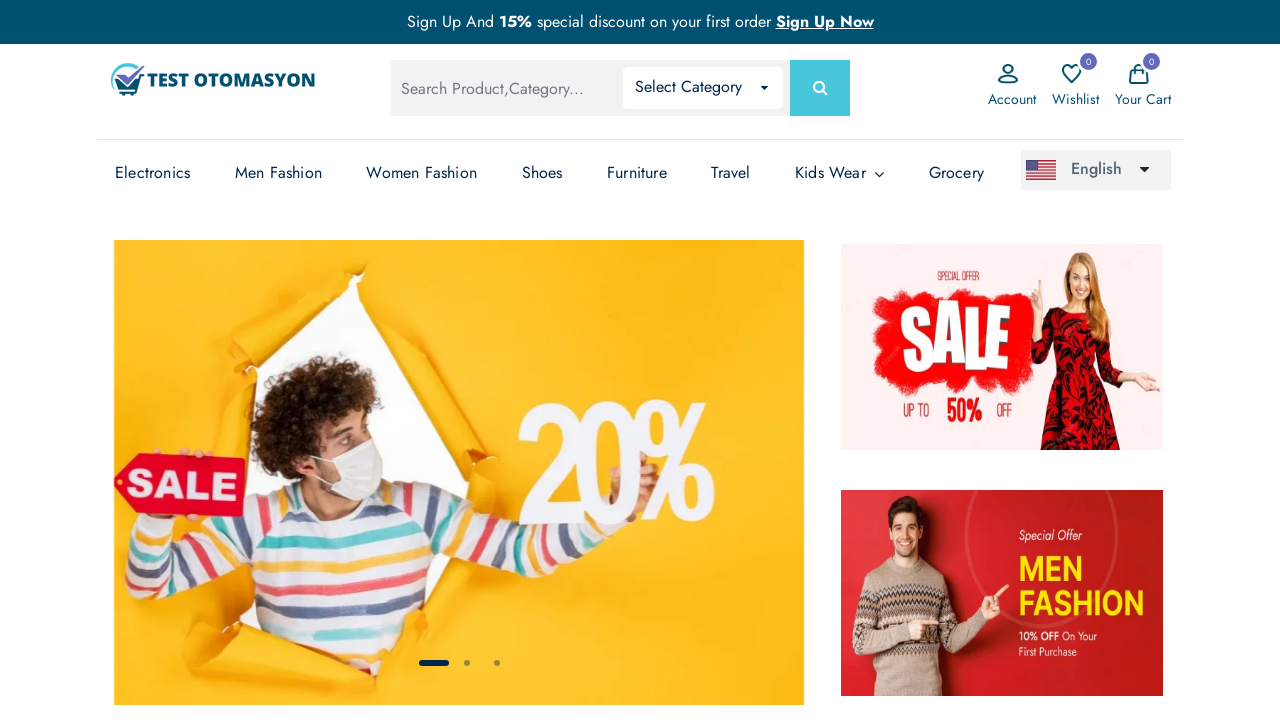

Filled search box with 'phone' on #global-search
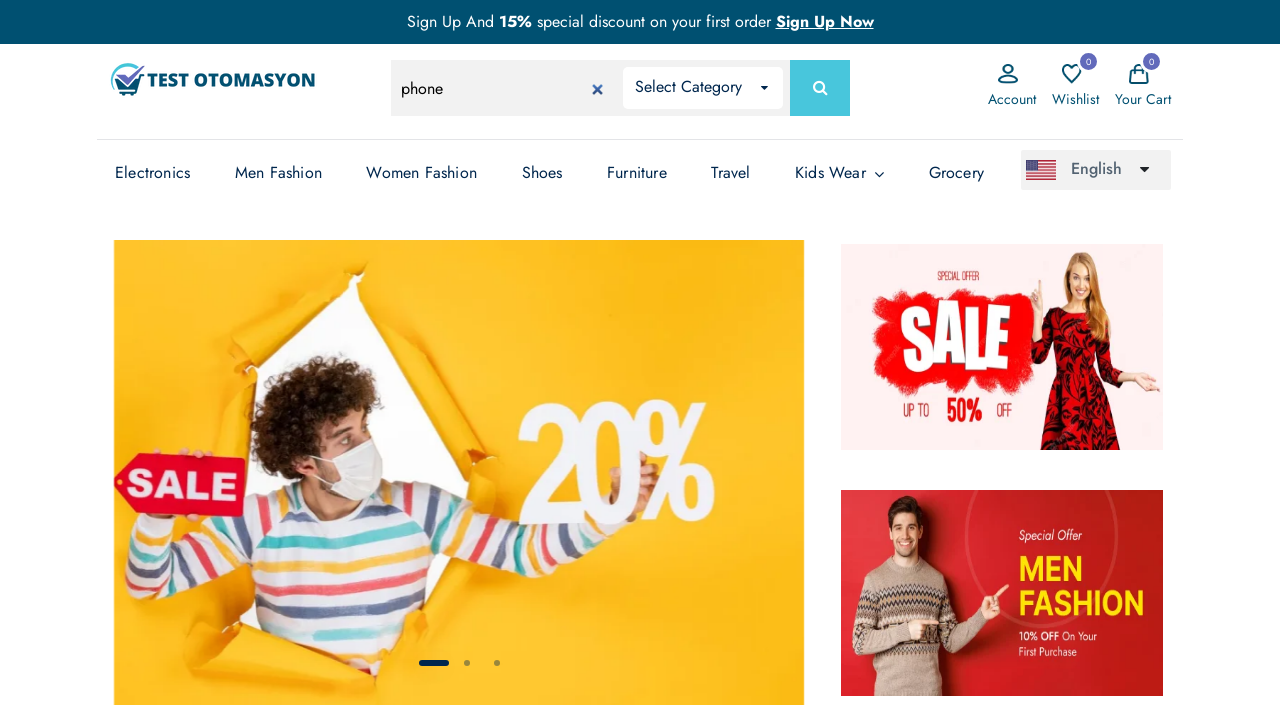

Pressed Enter to submit search on #global-search
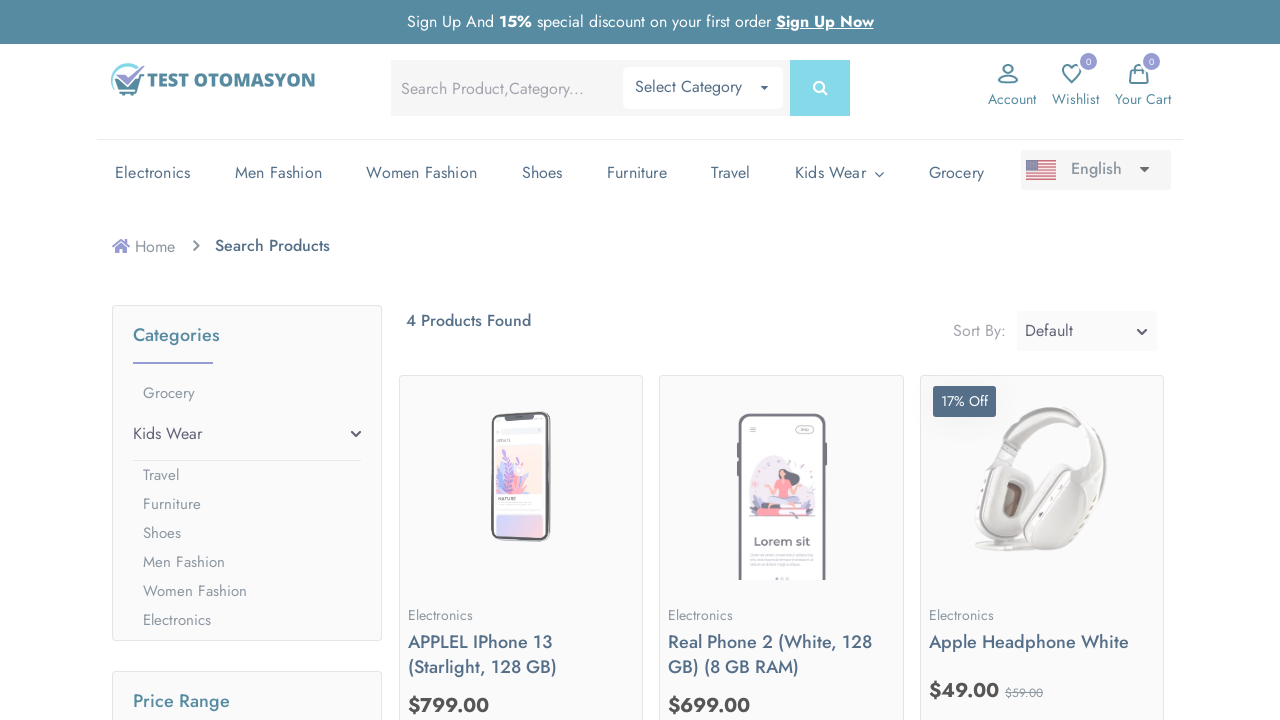

Search results loaded and product count text appeared
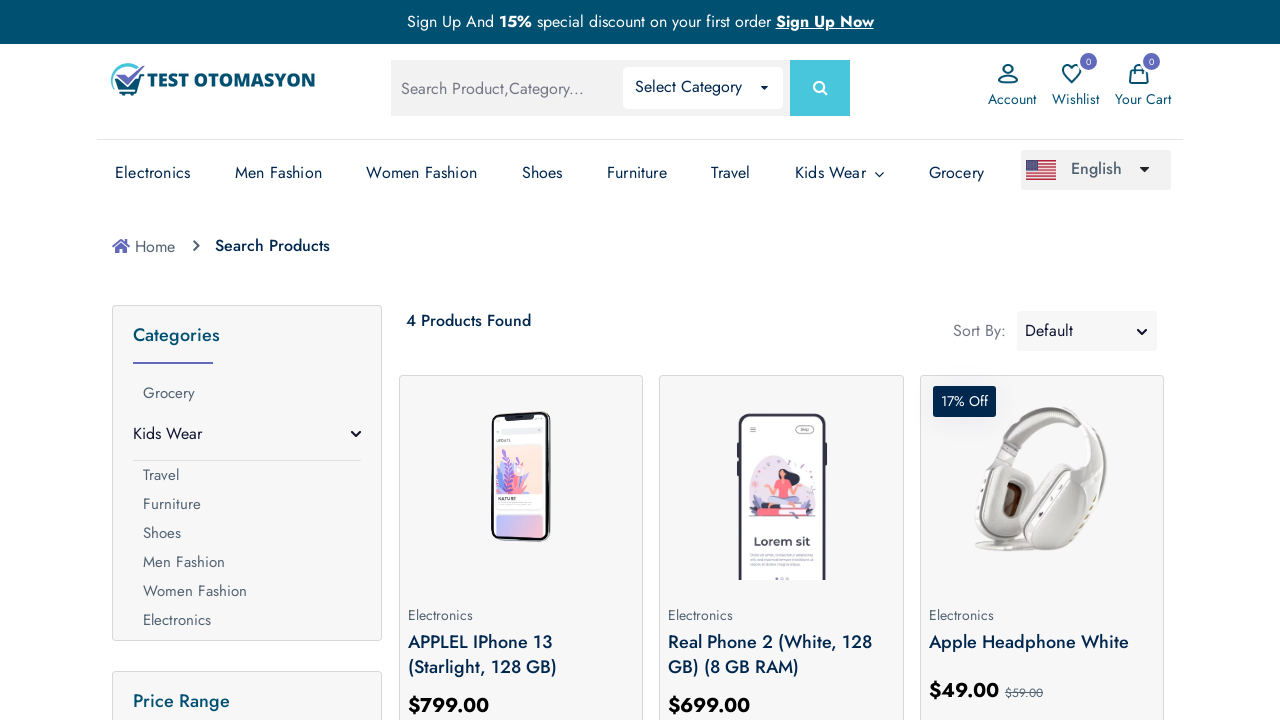

Clicked on the first product image at (521, 480) on (//*[@class='prod-img'])[1]
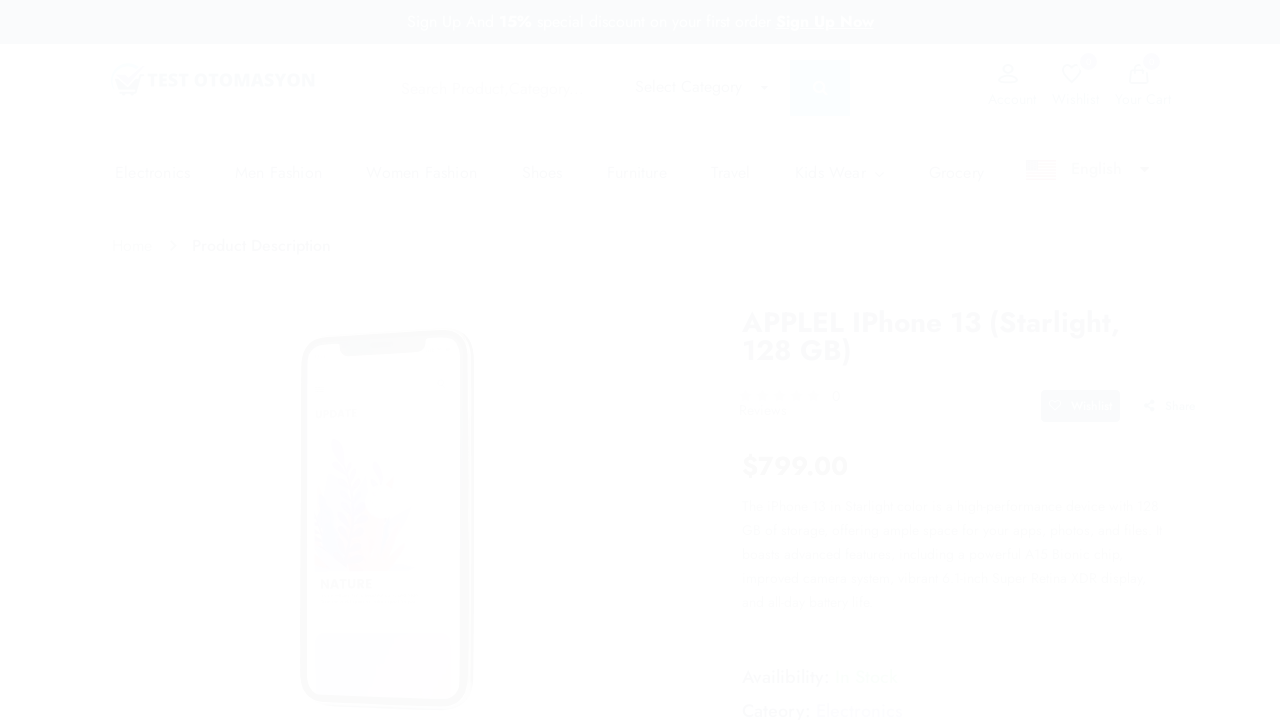

Product detail page loaded with product name heading
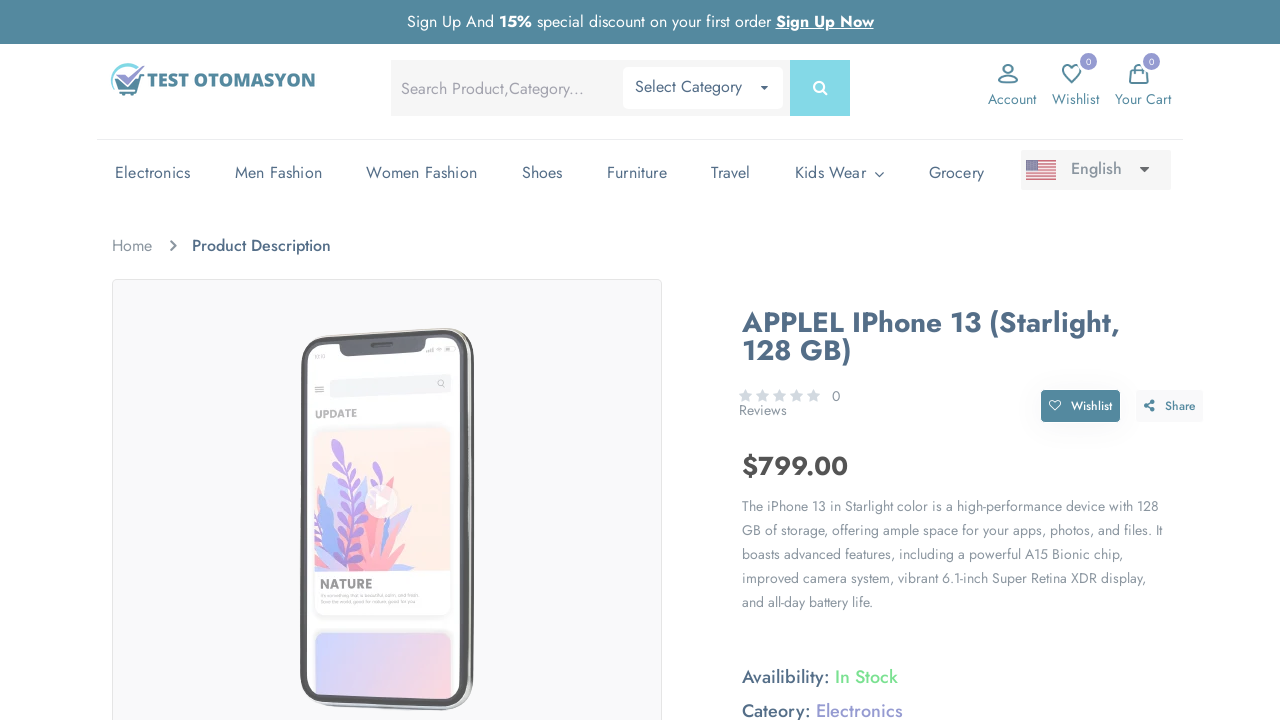

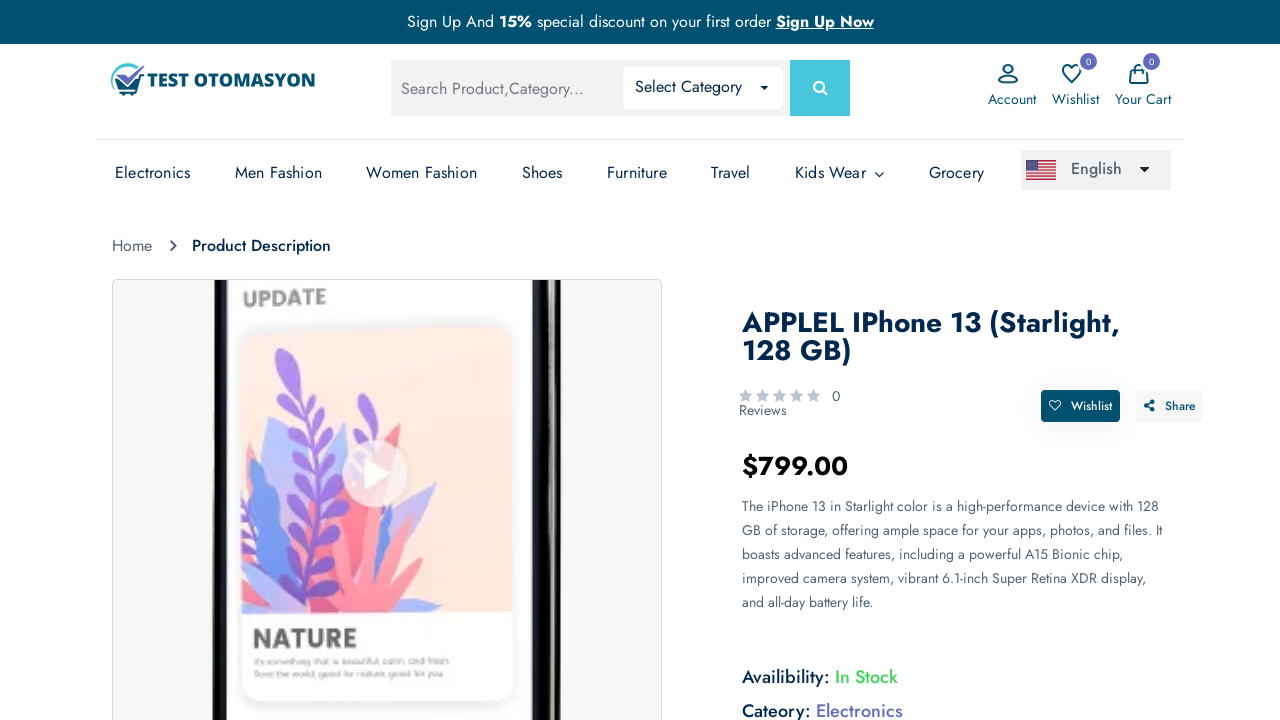